Tests drag and drop functionality on jQuery UI demo page by dragging an element and dropping it onto a target element within an iframe

Starting URL: http://jqueryui.com/droppable/

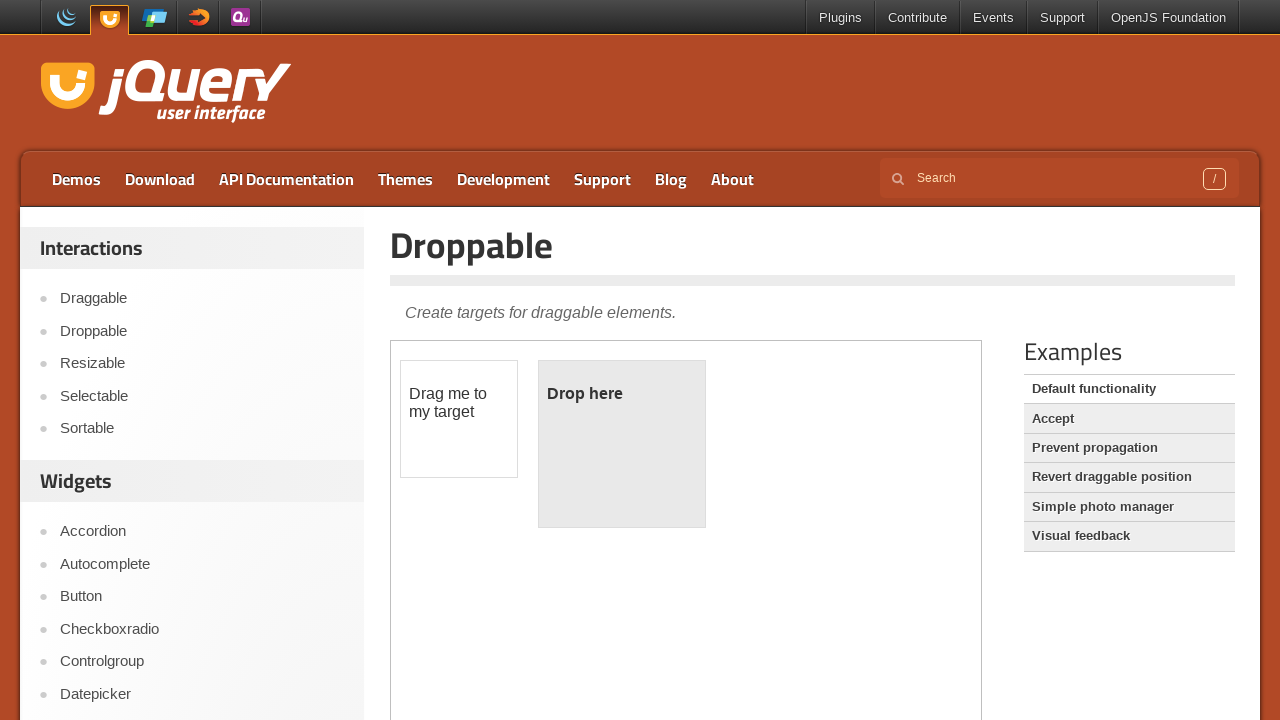

Located the demo iframe containing drag and drop elements
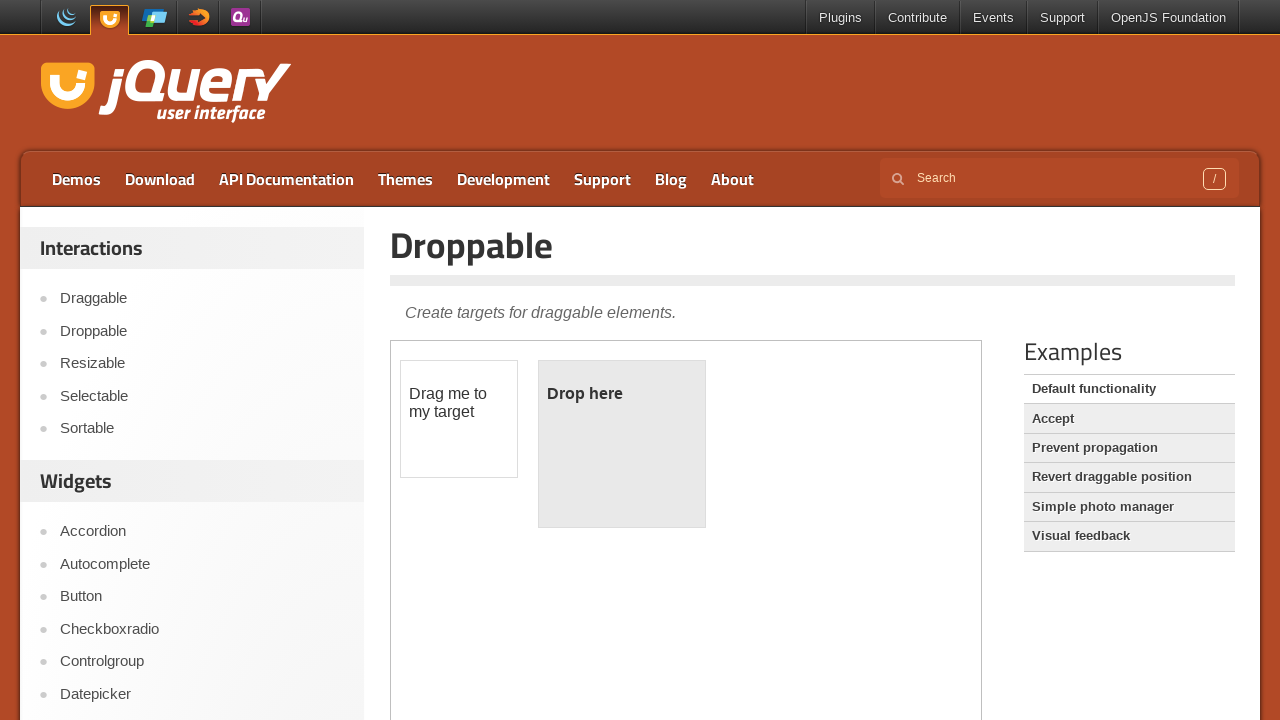

Located the draggable element within the iframe
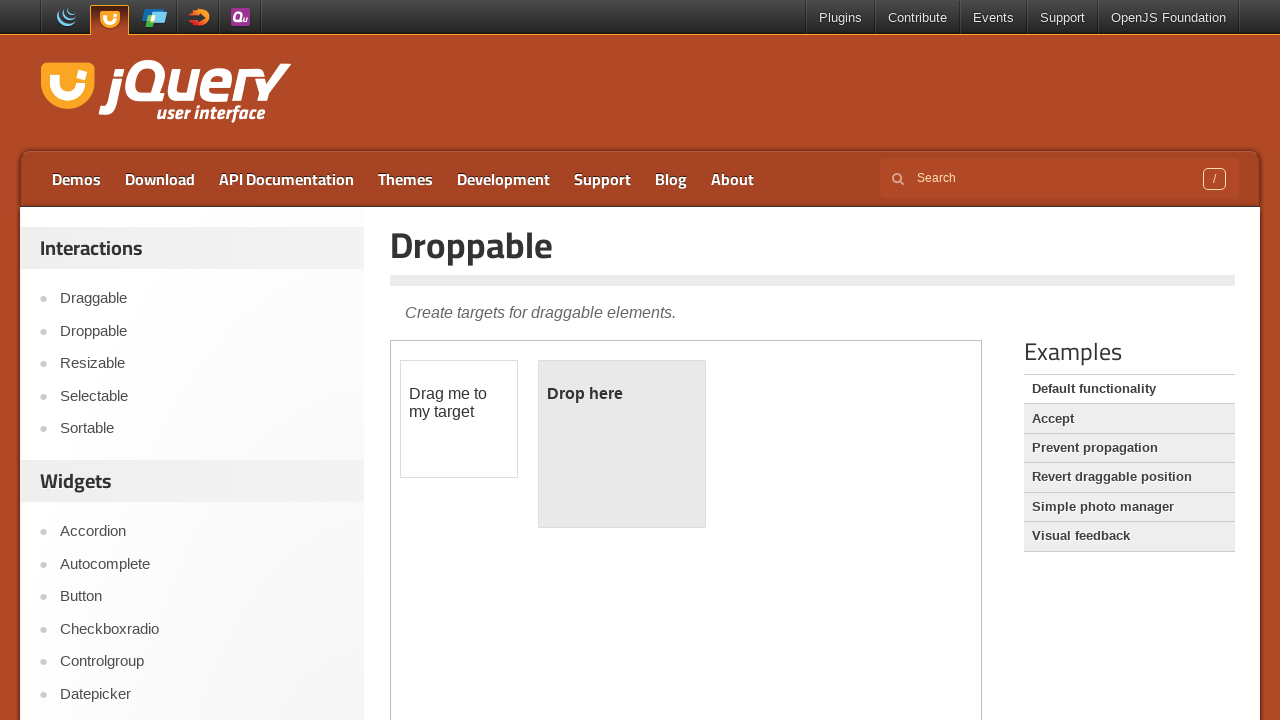

Located the droppable target element within the iframe
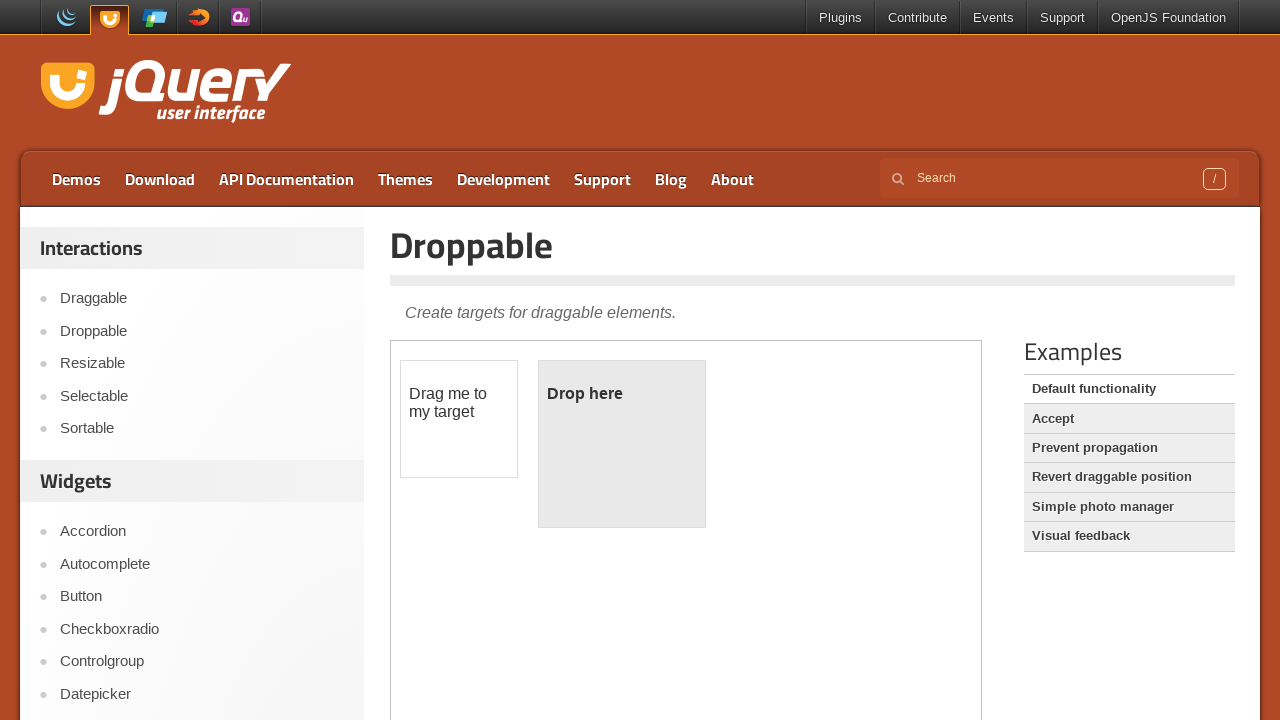

Dragged the element onto the droppable target at (622, 444)
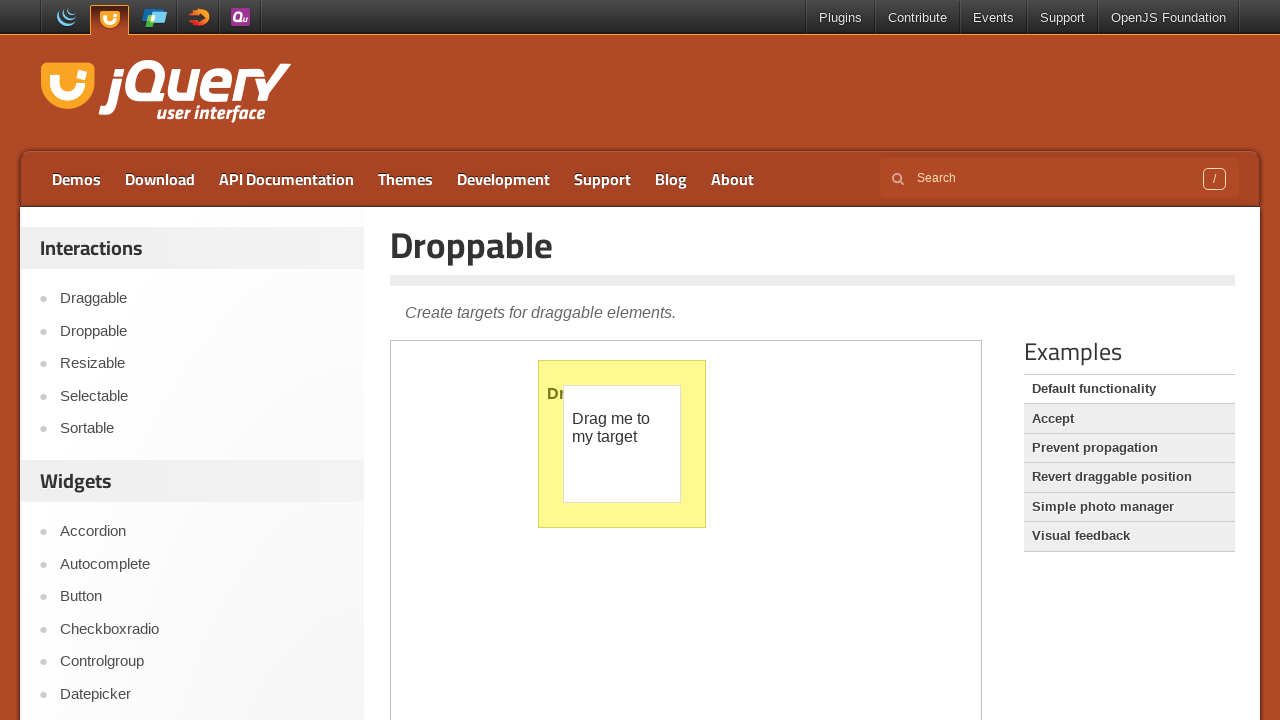

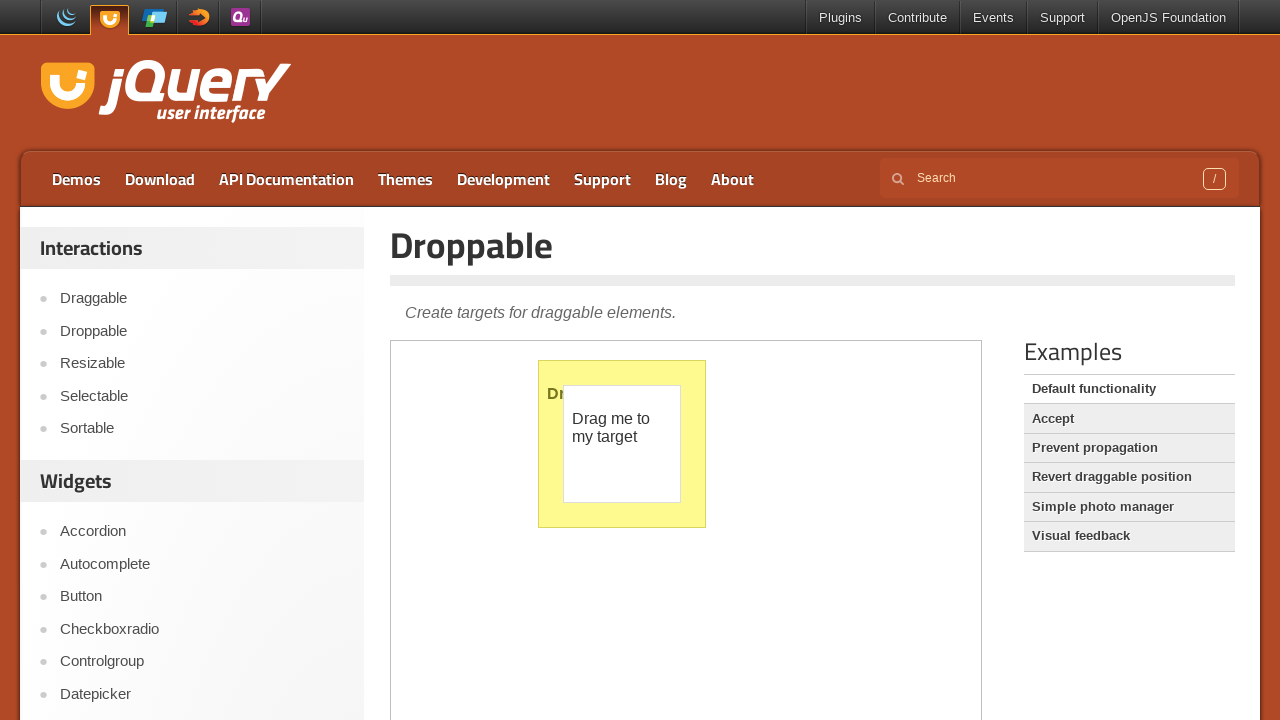